Tests that a user can be greeted in English by entering a name, selecting the English radio button, and clicking the greet button.

Starting URL: https://mecayleg.github.io/greetings/

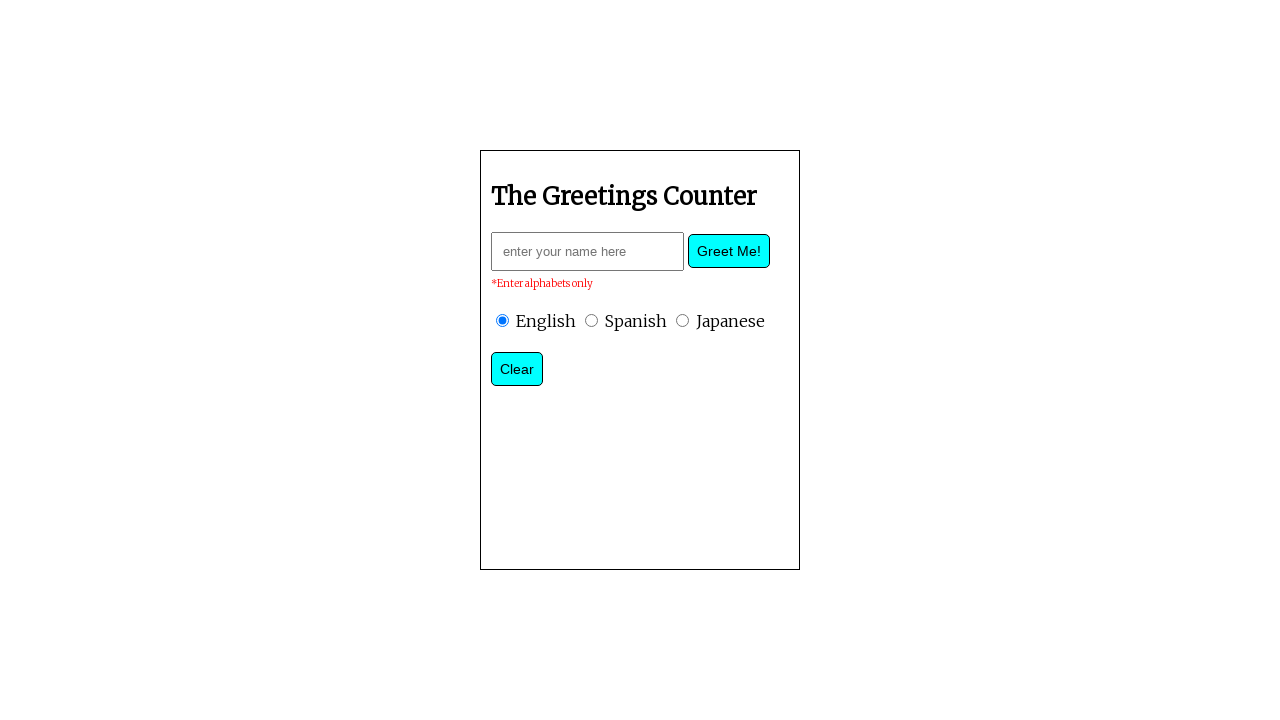

Entered name 'Andre' in the name field on .nameString
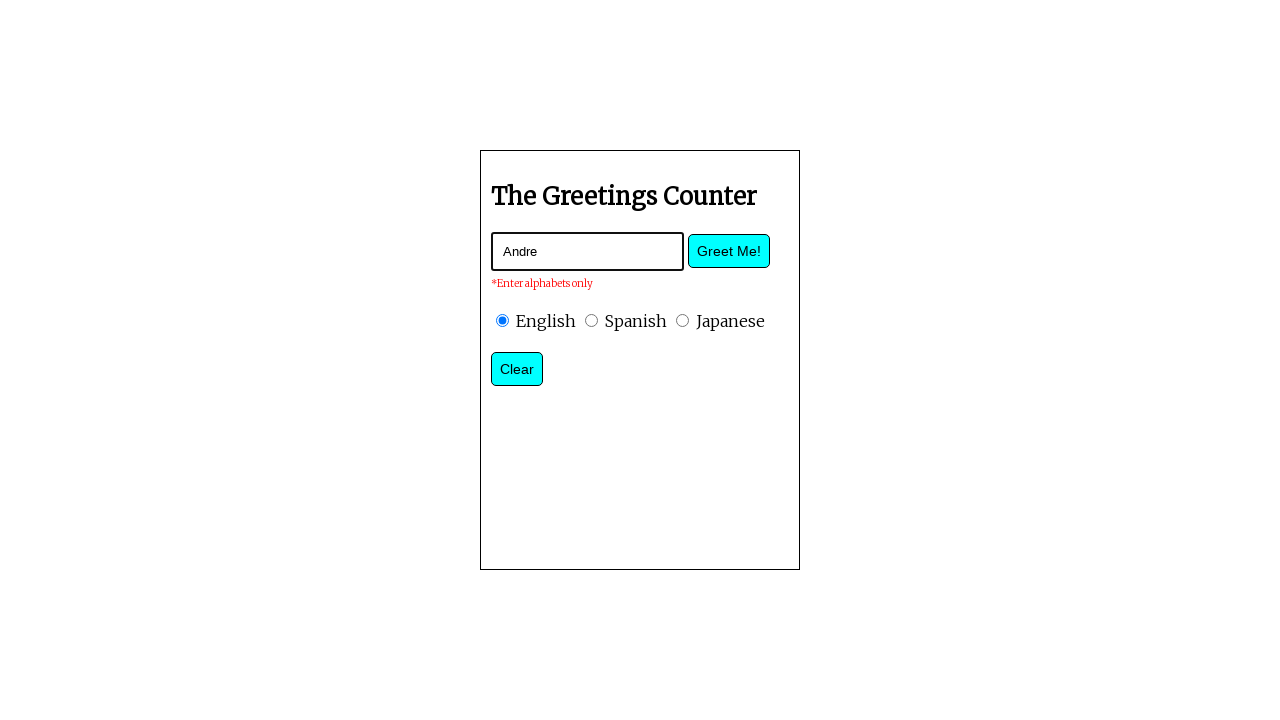

Selected English radio button at (502, 320) on input[type='radio'] >> nth=0
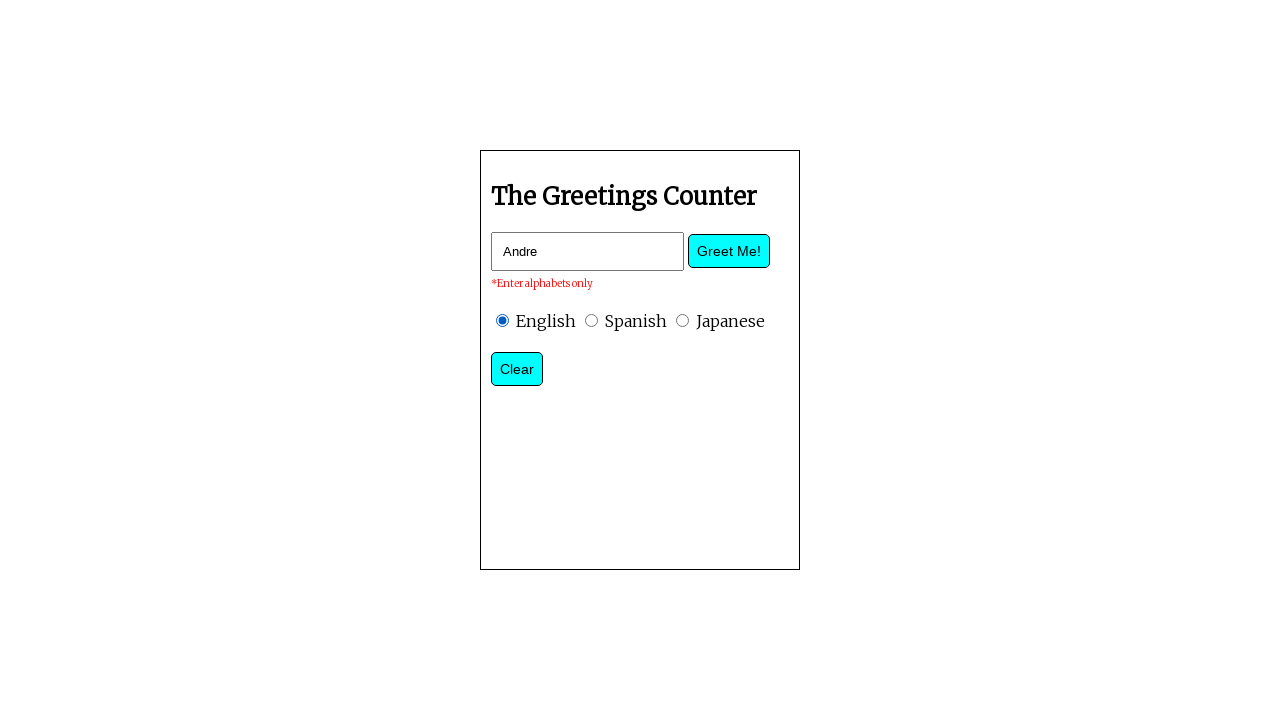

Clicked the greet button at (729, 251) on .greetBtn
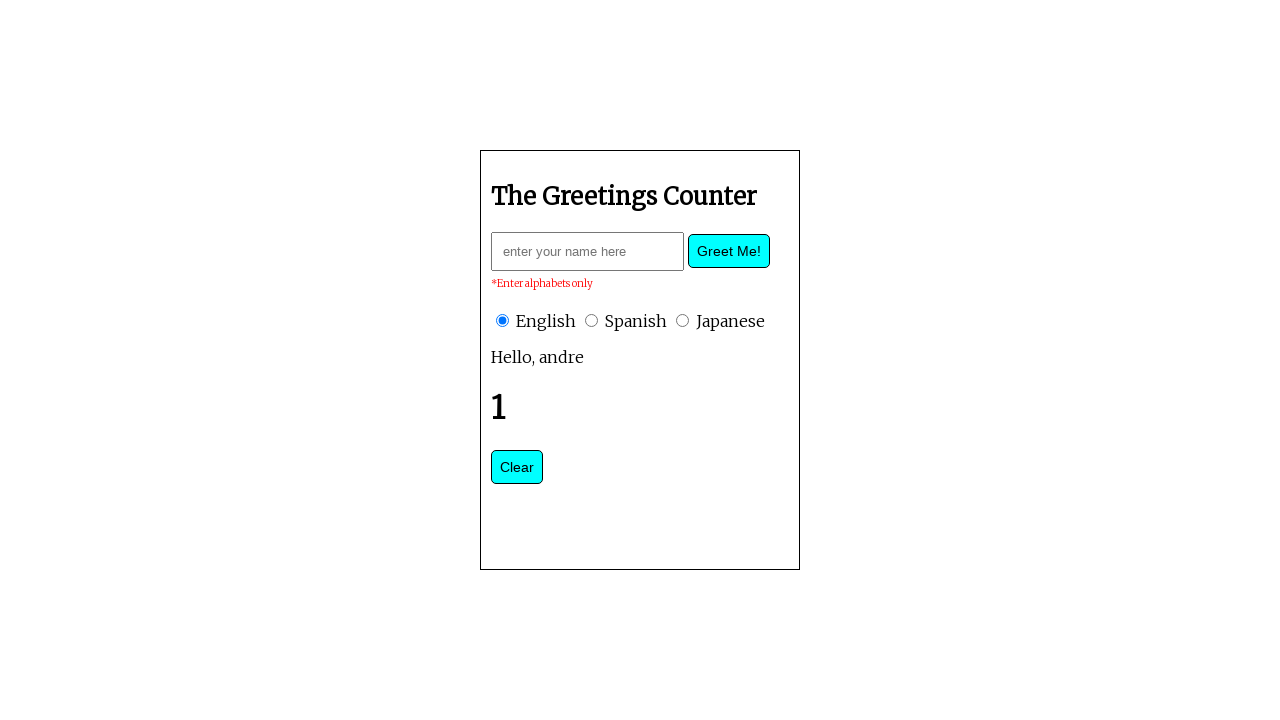

English greeting appeared for the user
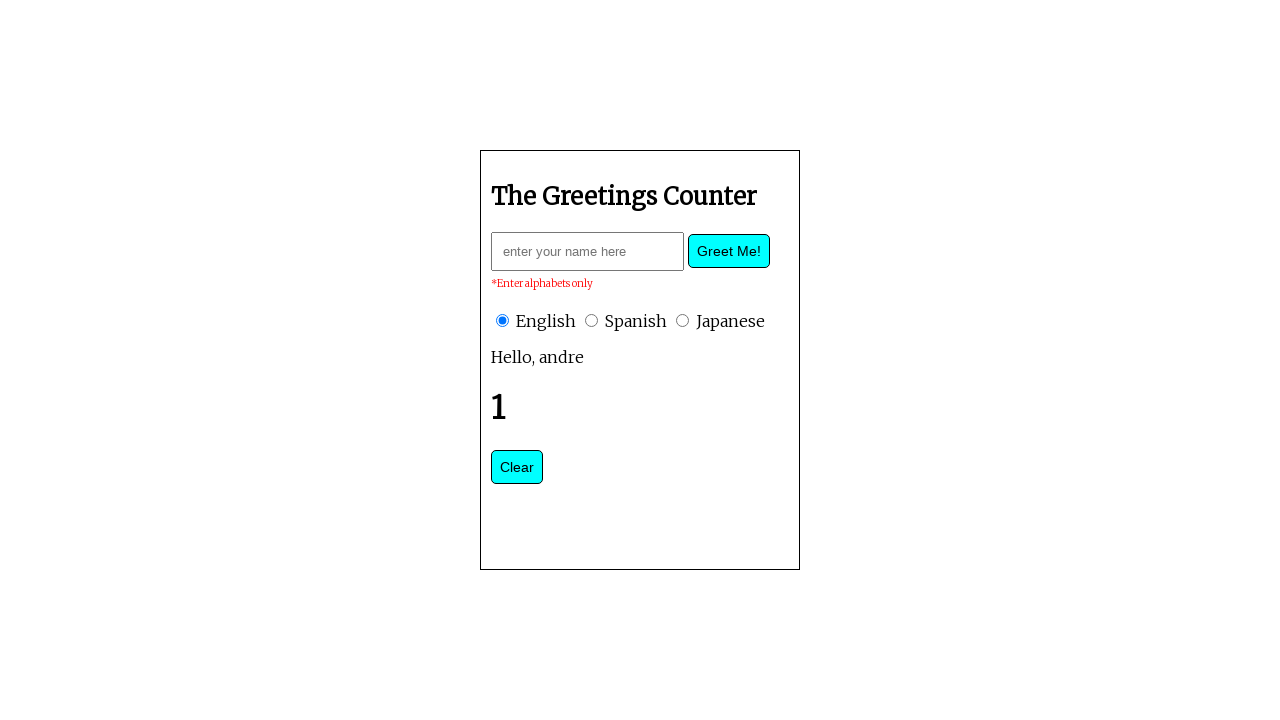

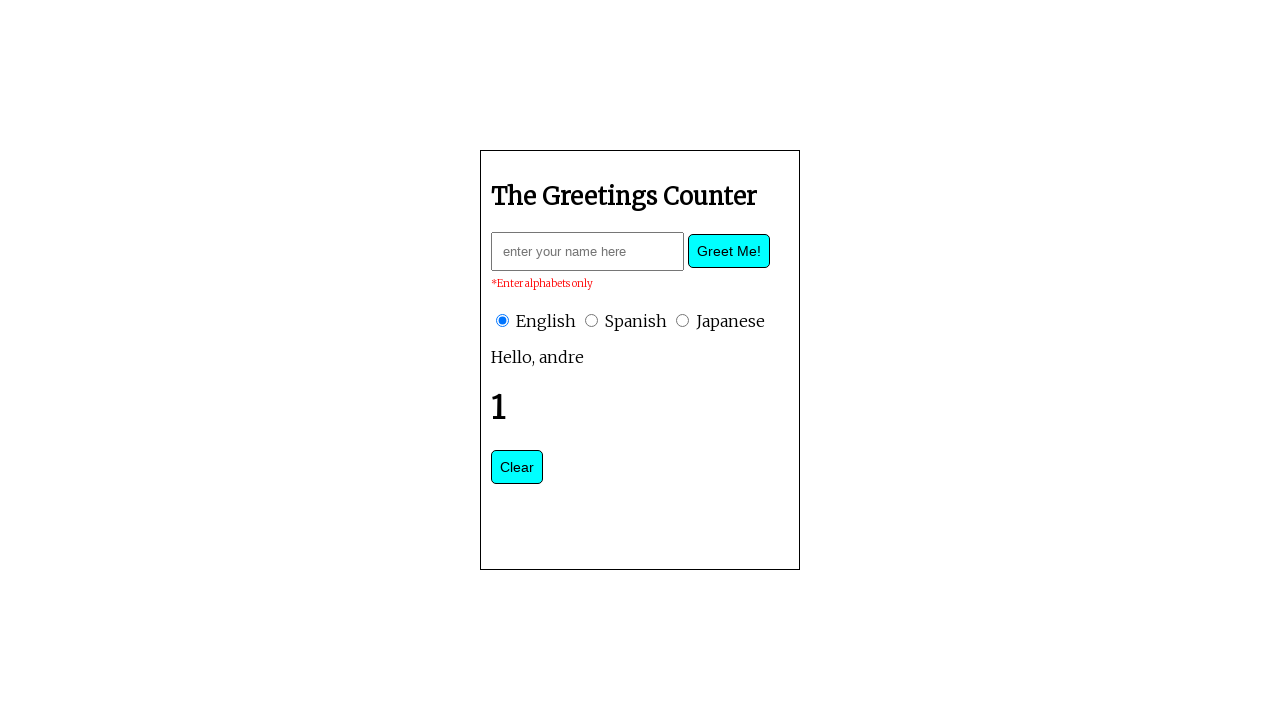